Tests mouse hover functionality by hovering over an element and clicking on a link that appears in the hover menu

Starting URL: https://rahulshettyacademy.com/AutomationPractice

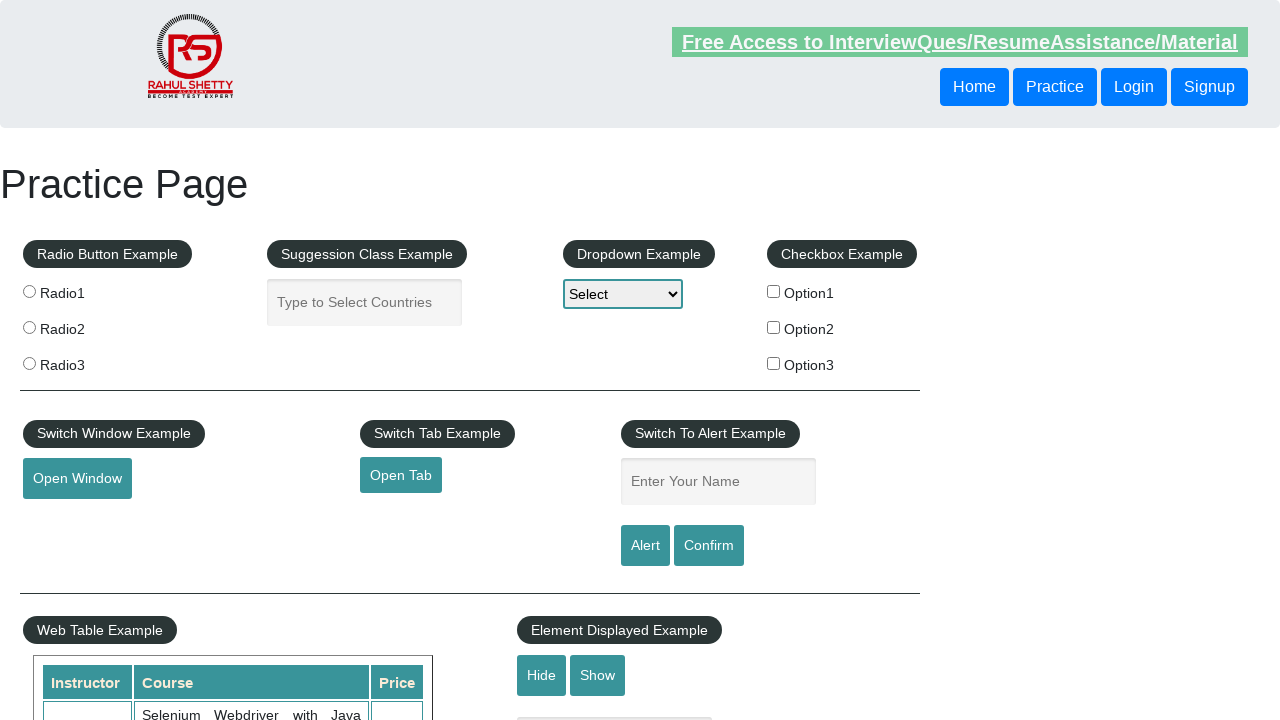

Hovered over mousehover element to reveal dropdown menu at (83, 361) on #mousehover
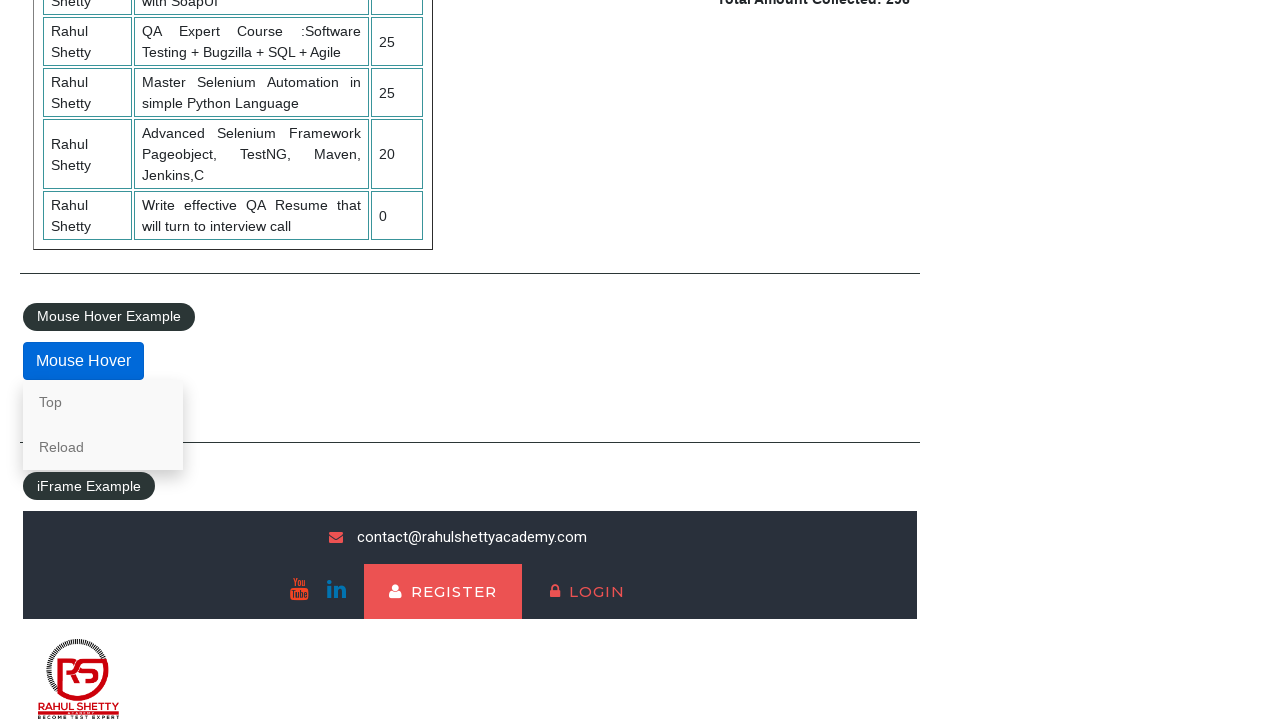

Clicked on Reload link from hover menu at (103, 447) on text=Reload
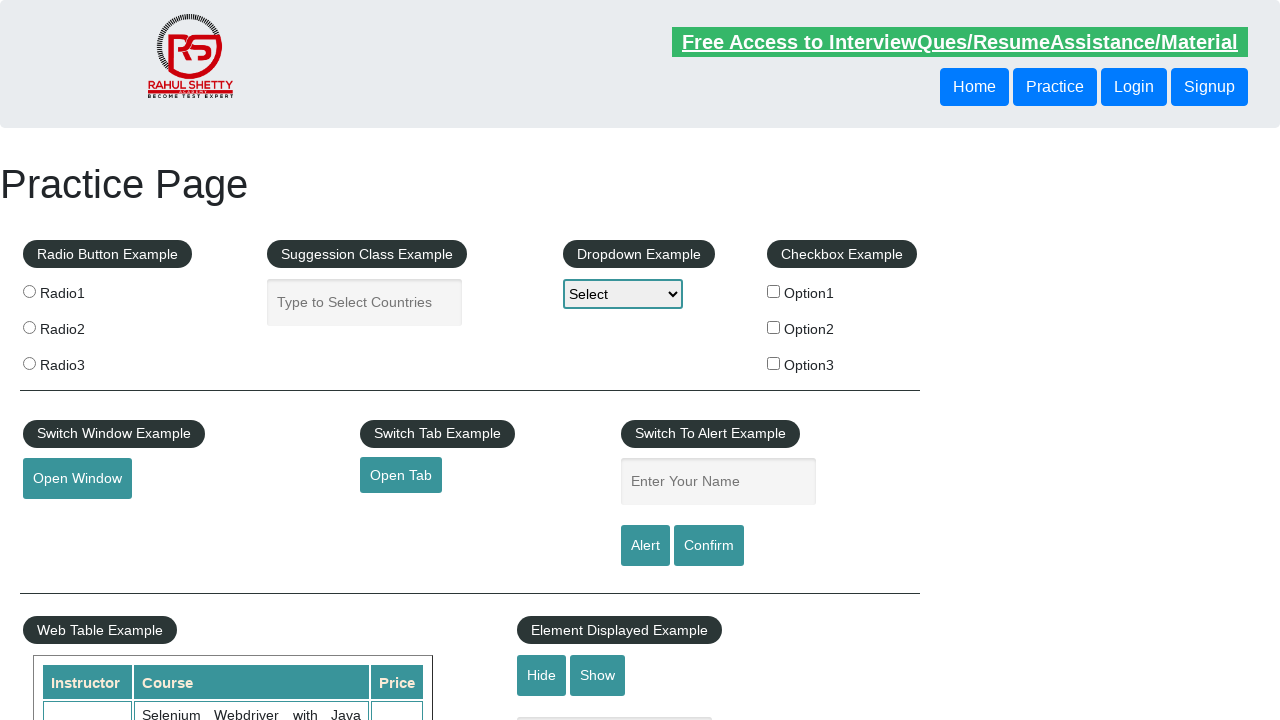

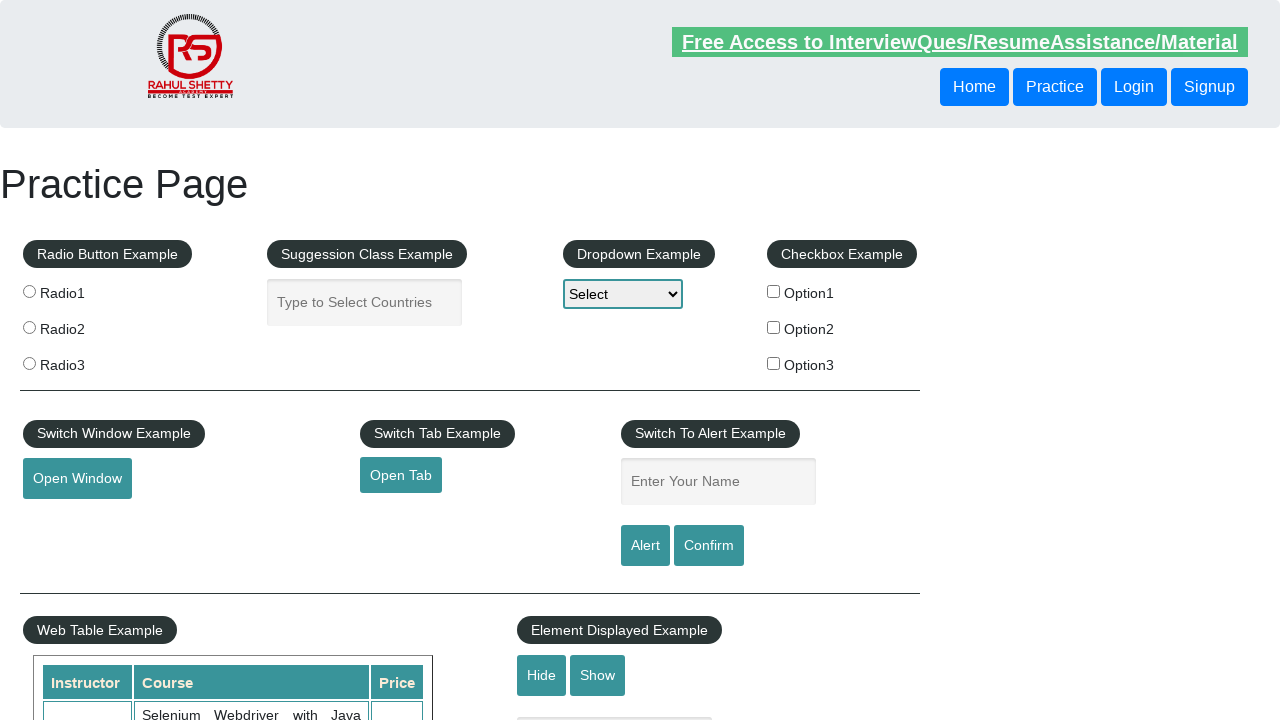